Tests hover functionality by hovering over three image elements and verifying that user information appears for each

Starting URL: https://the-internet.herokuapp.com/hovers

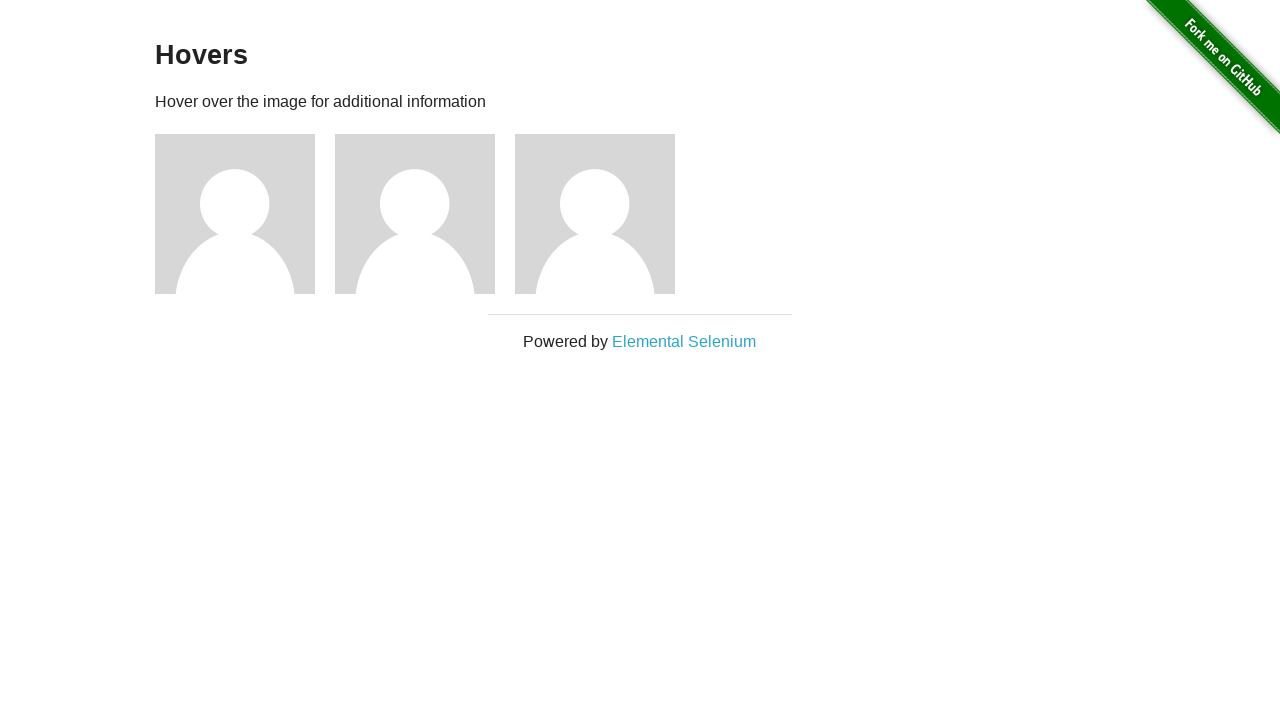

Hovered over first image element at (235, 214) on .figure > img >> nth=0
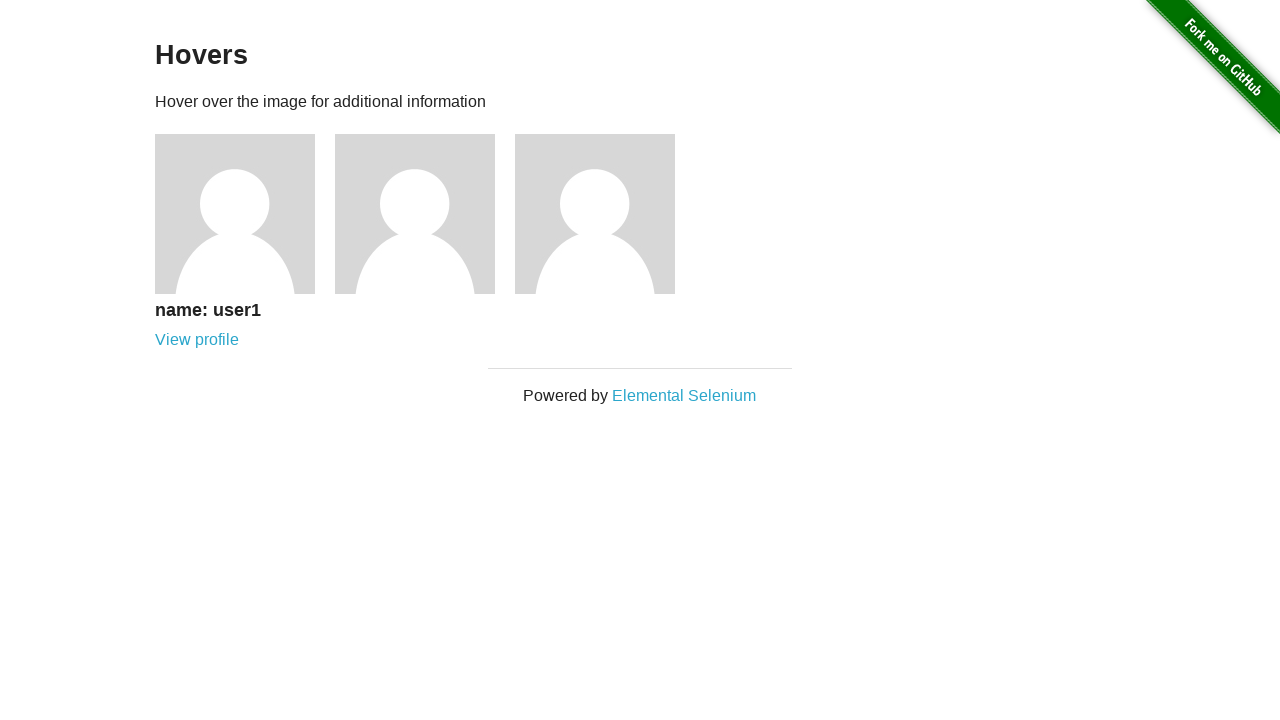

User1 information appeared after hovering
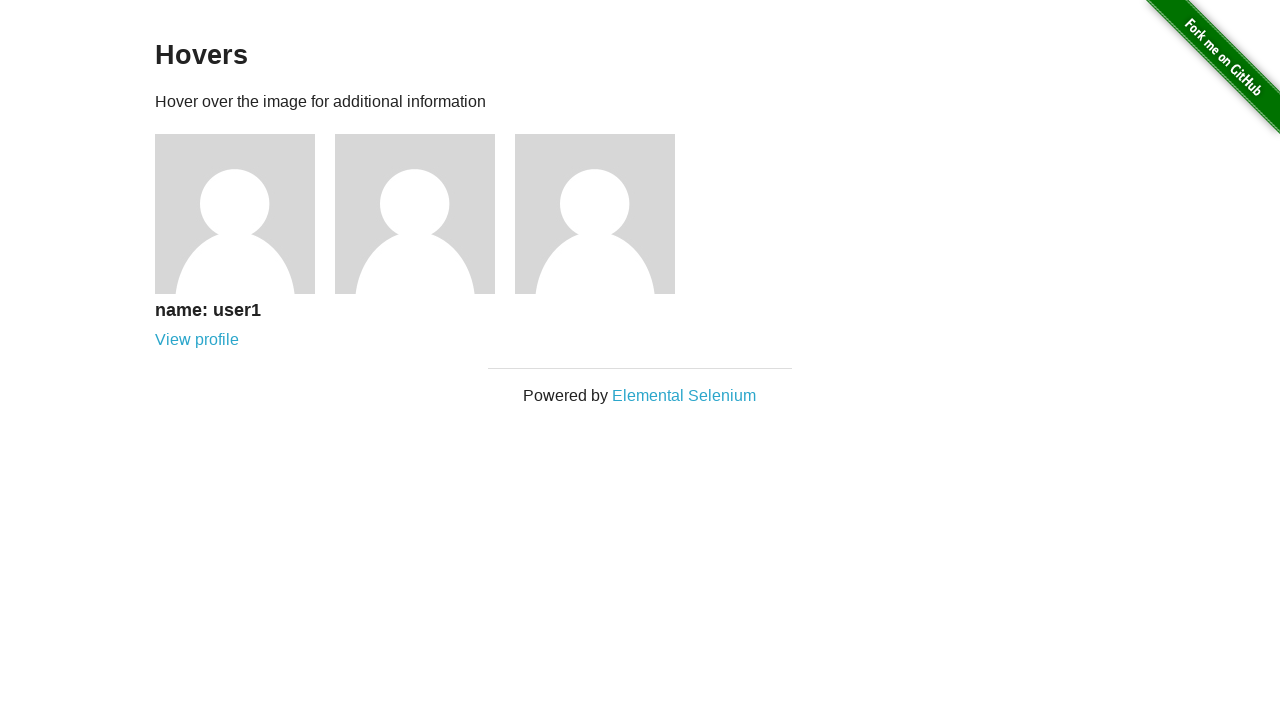

Hovered over second image element at (415, 214) on .figure > img >> nth=1
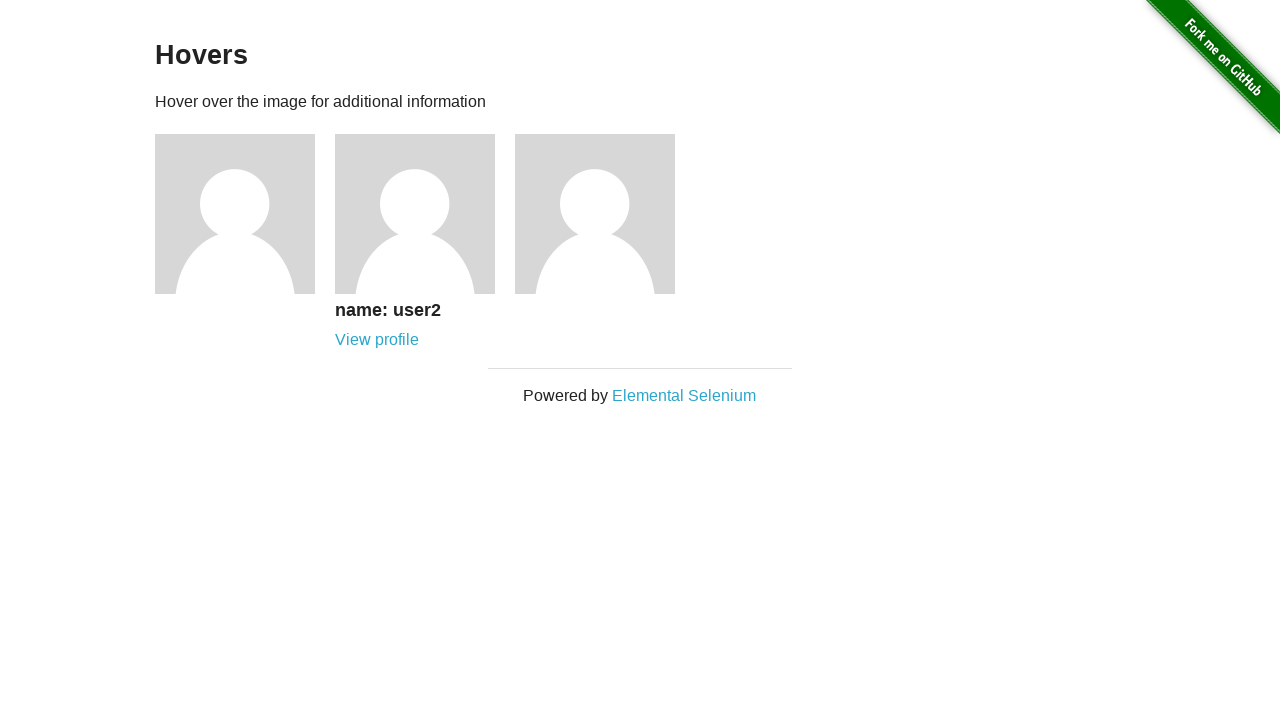

User2 information appeared after hovering
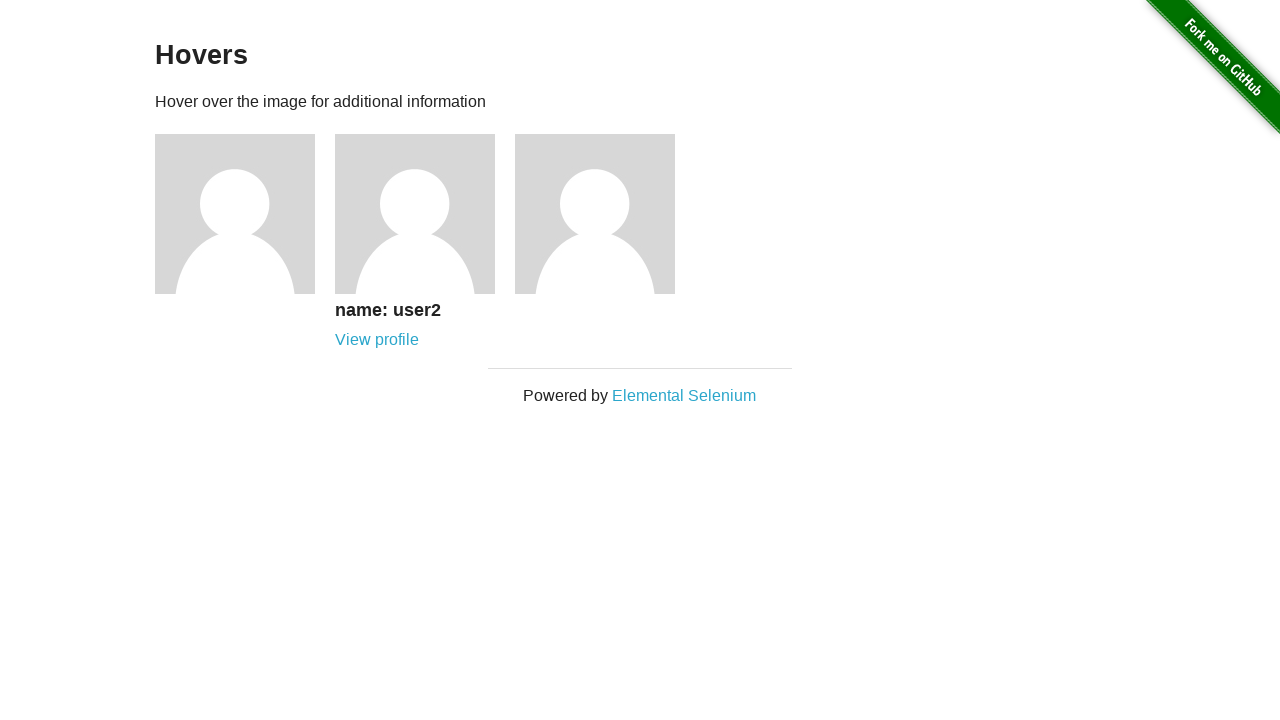

Hovered over third image element at (595, 214) on .figure > img >> nth=2
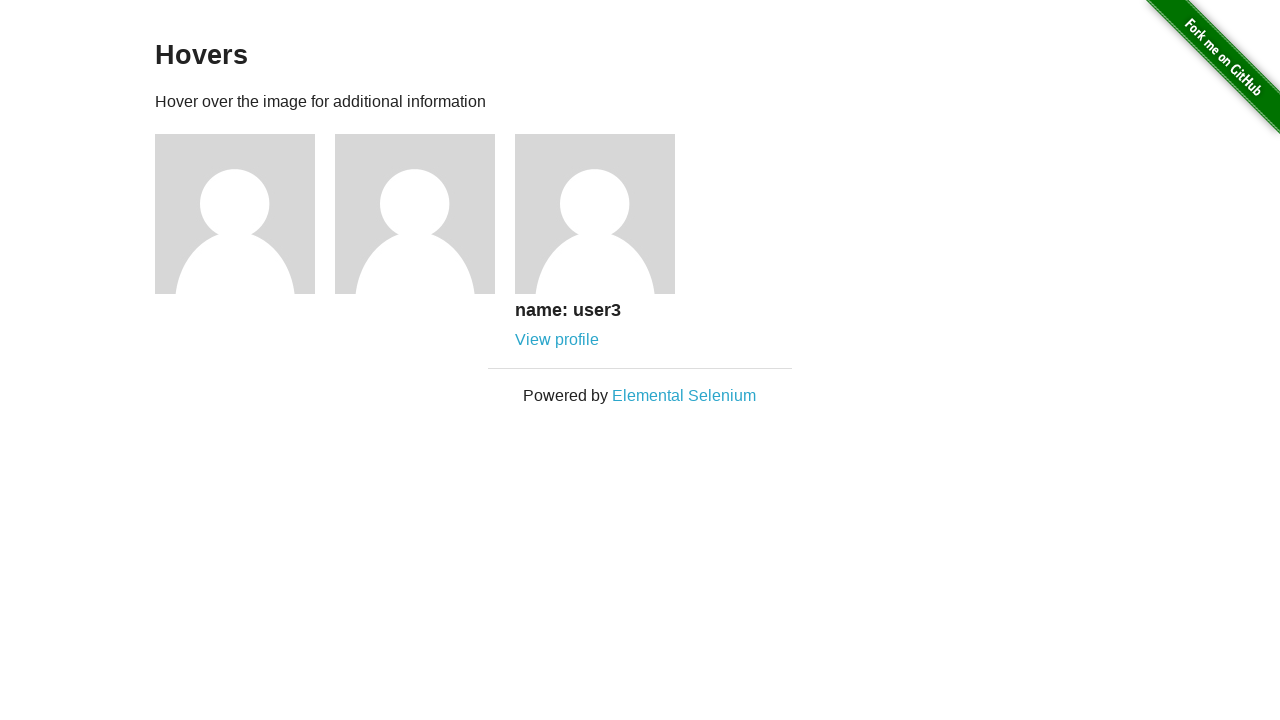

User3 information appeared after hovering
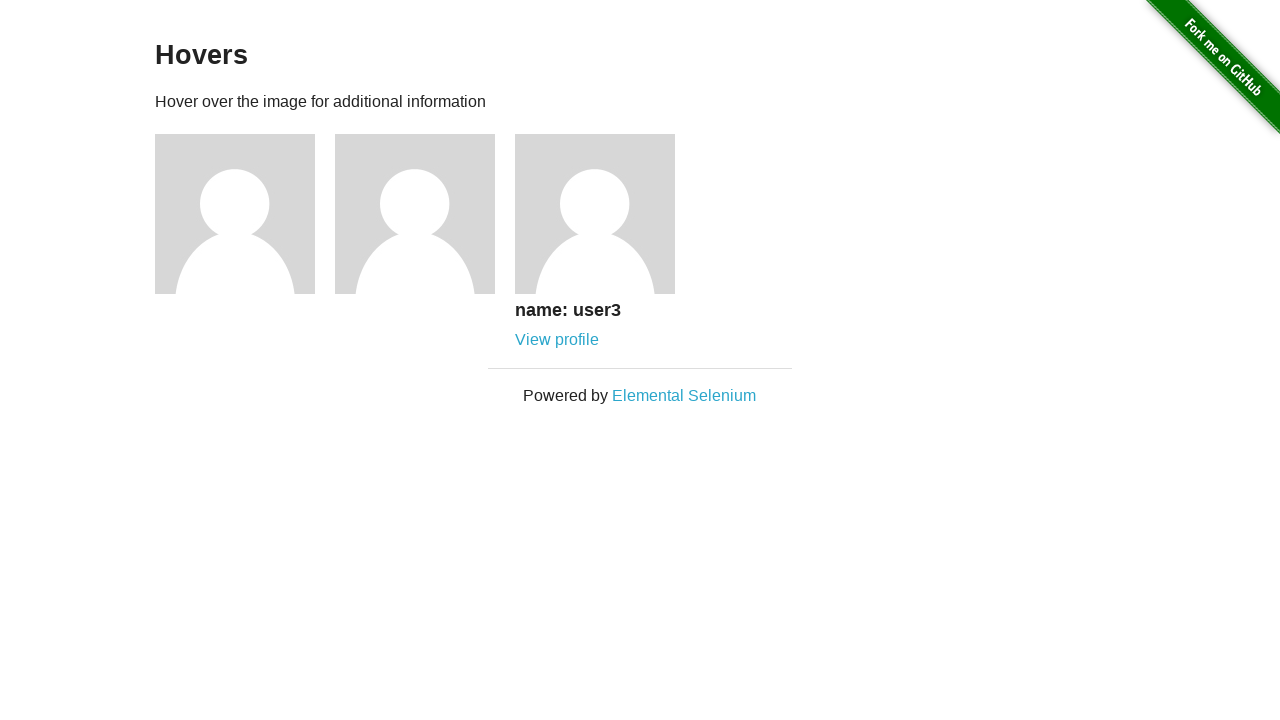

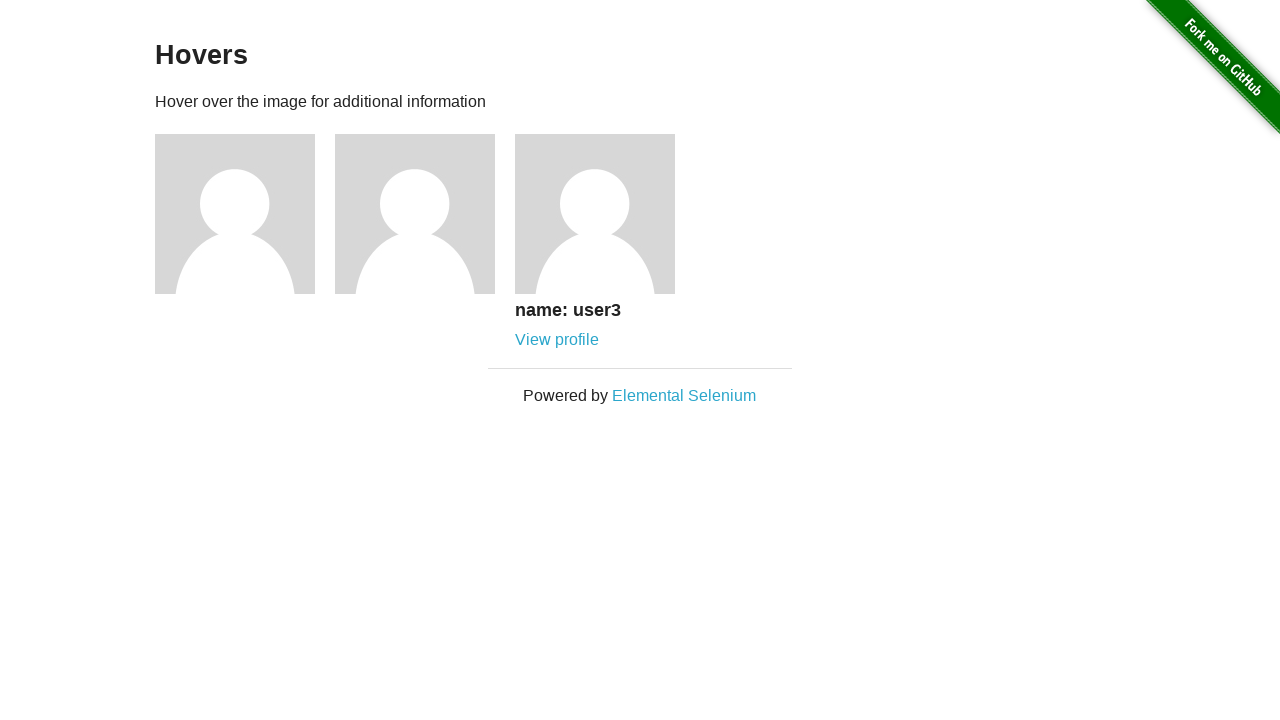